Tests clicking an alert button on a demo/test page using JavaScript execution. The script navigates to the omayo blogspot test page and clicks a button that triggers an alert.

Starting URL: https://omayo.blogspot.com/

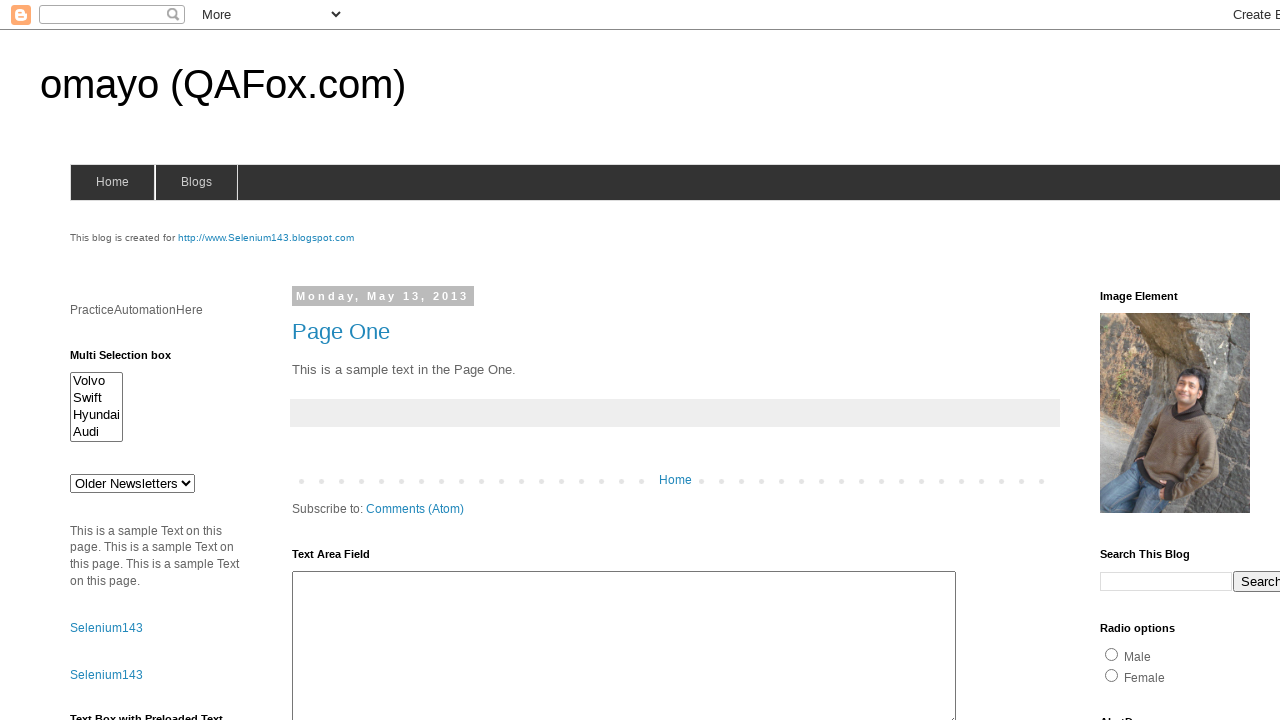

Waited 3 seconds for page to load
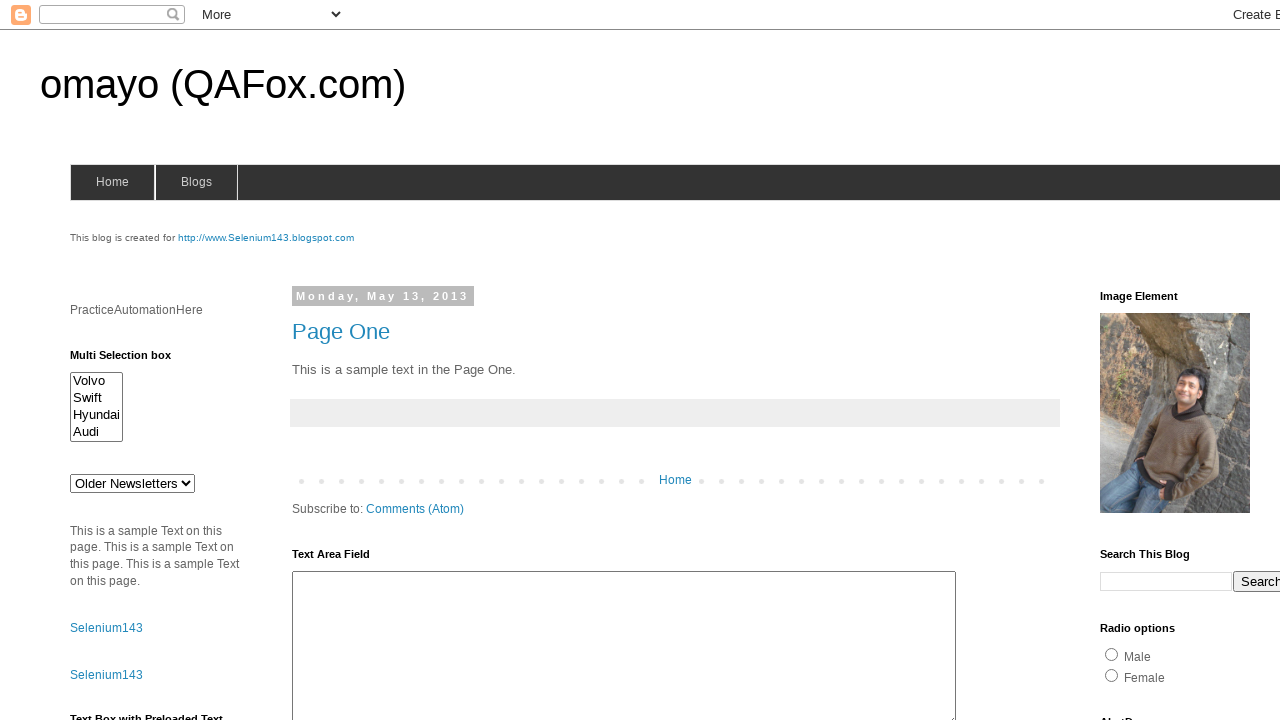

Clicked alert button with ID 'alert1' at (1154, 361) on #alert1
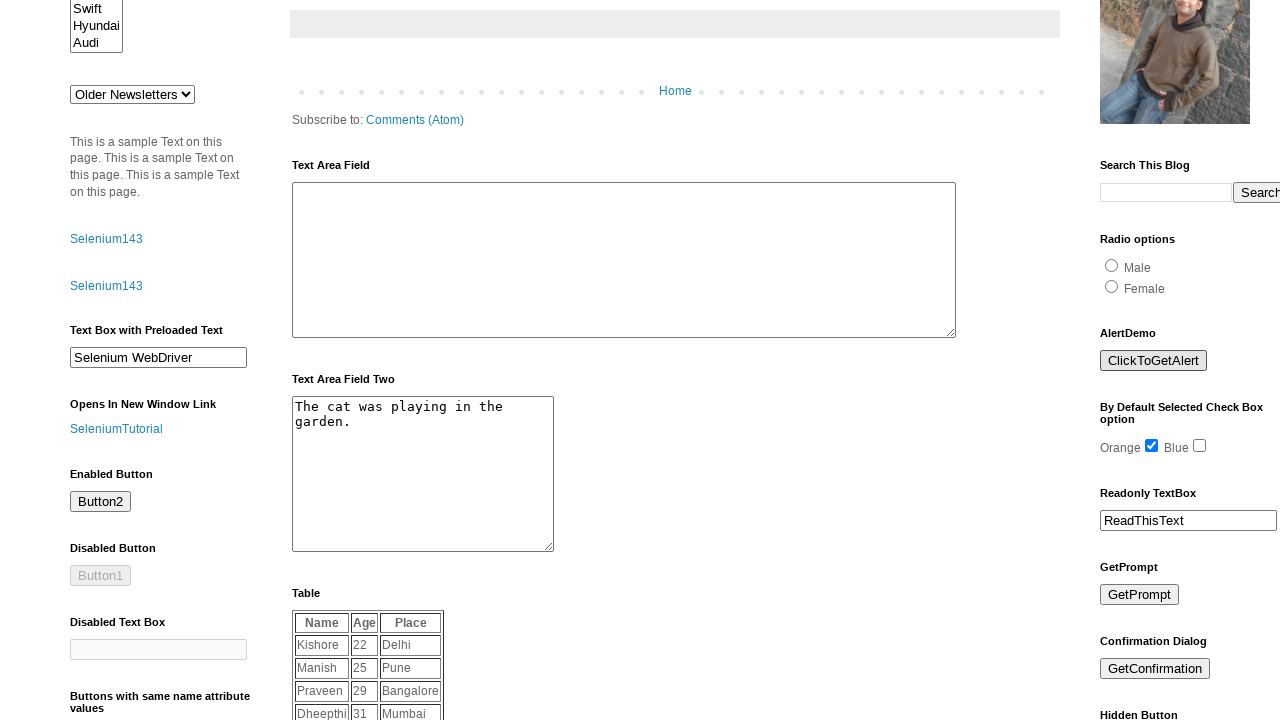

Set up dialog handler to accept alerts
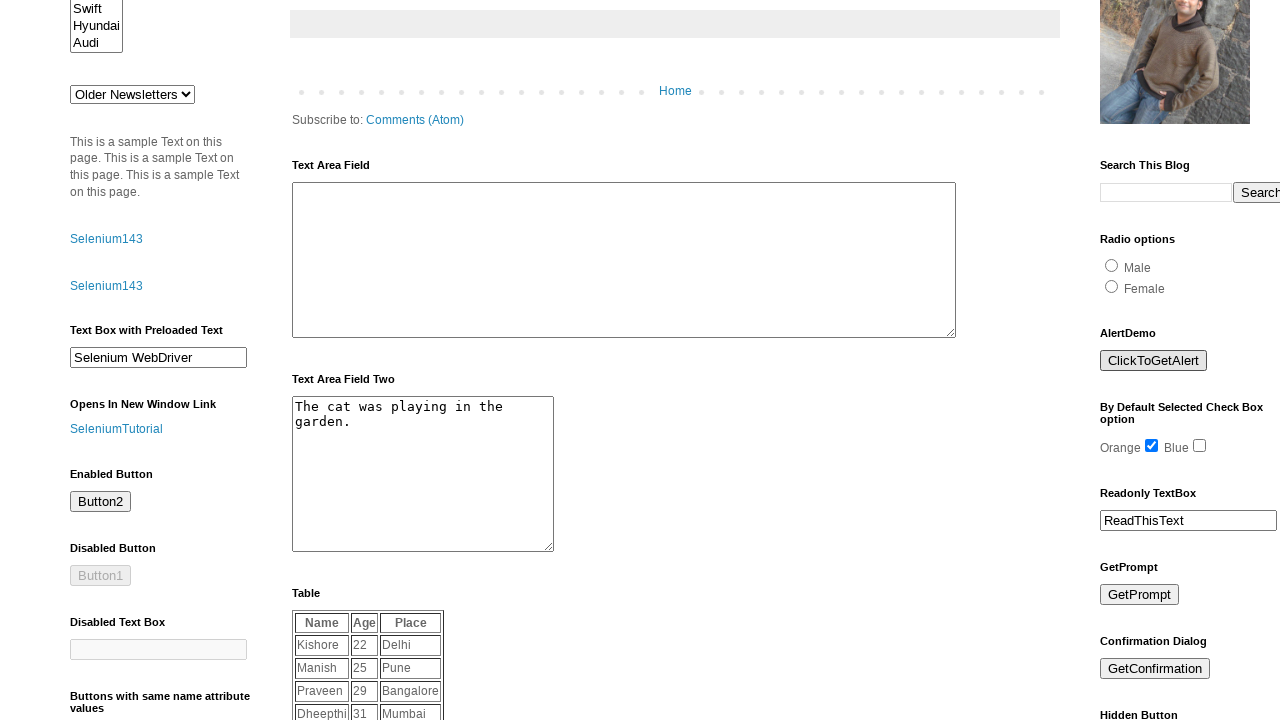

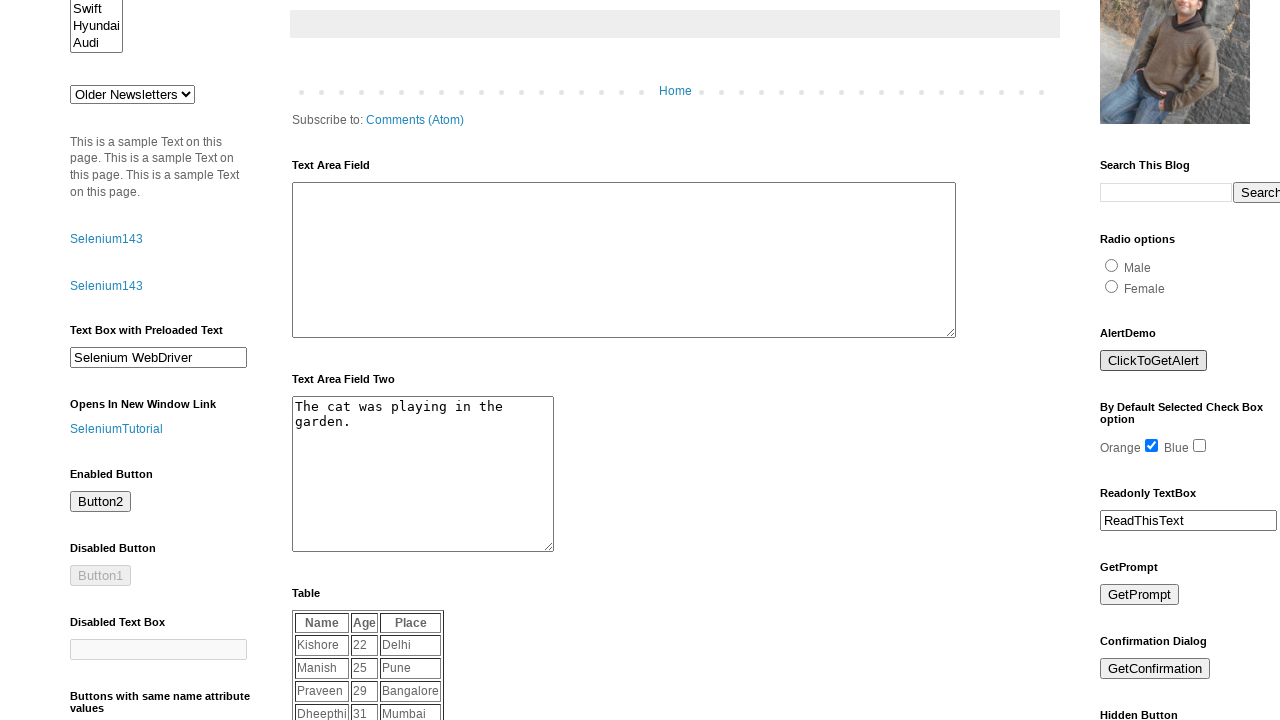